Tests iframe interaction by switching to an iframe, clicking a button inside it, switching back to the parent frame, and clicking a menu button

Starting URL: https://www.w3schools.com/js/tryit.asp?filename=tryjs_myfirst

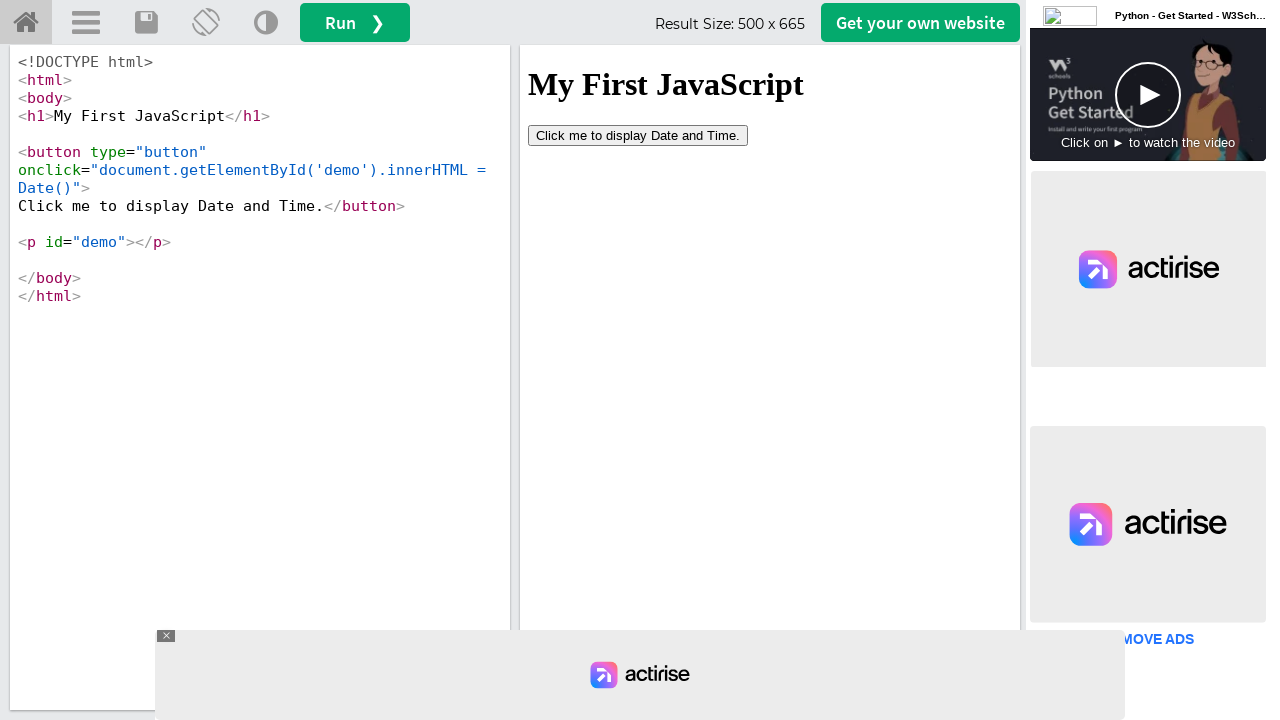

Located iframe with id 'iframeResult'
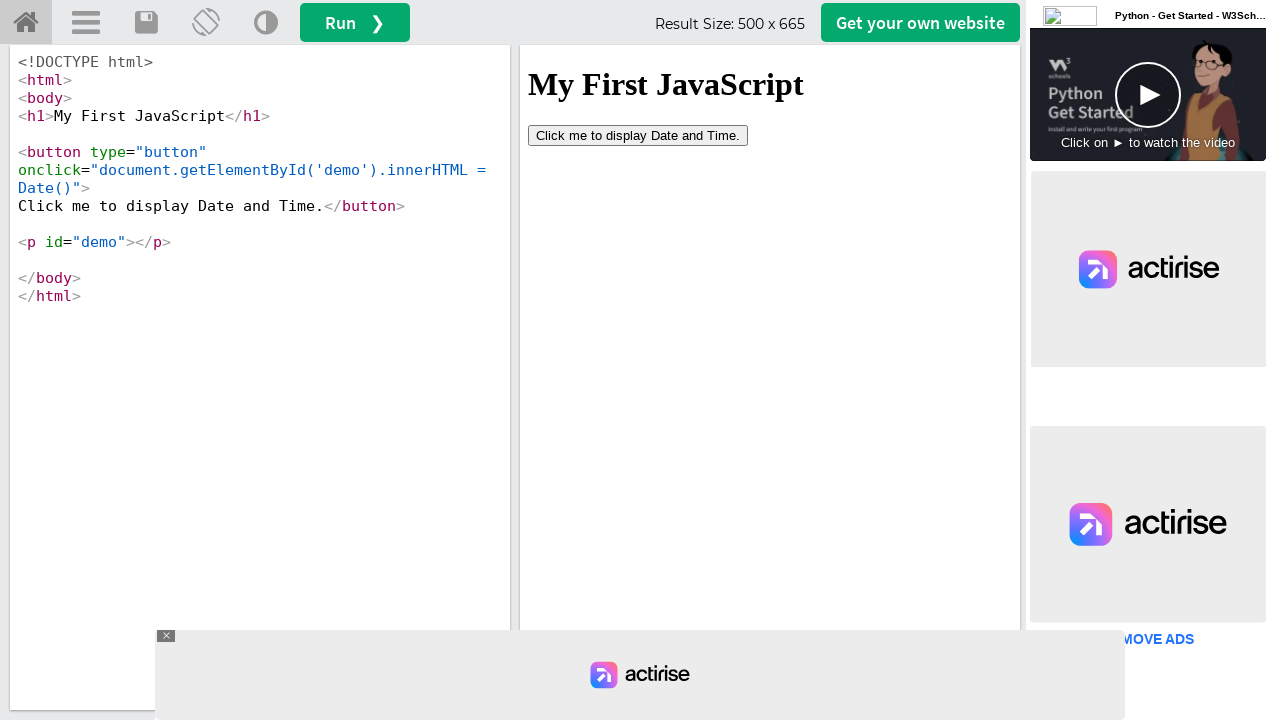

Clicked 'Click me' button inside iframe at (638, 135) on #iframeResult >> internal:control=enter-frame >> xpath=//button[contains(text(),
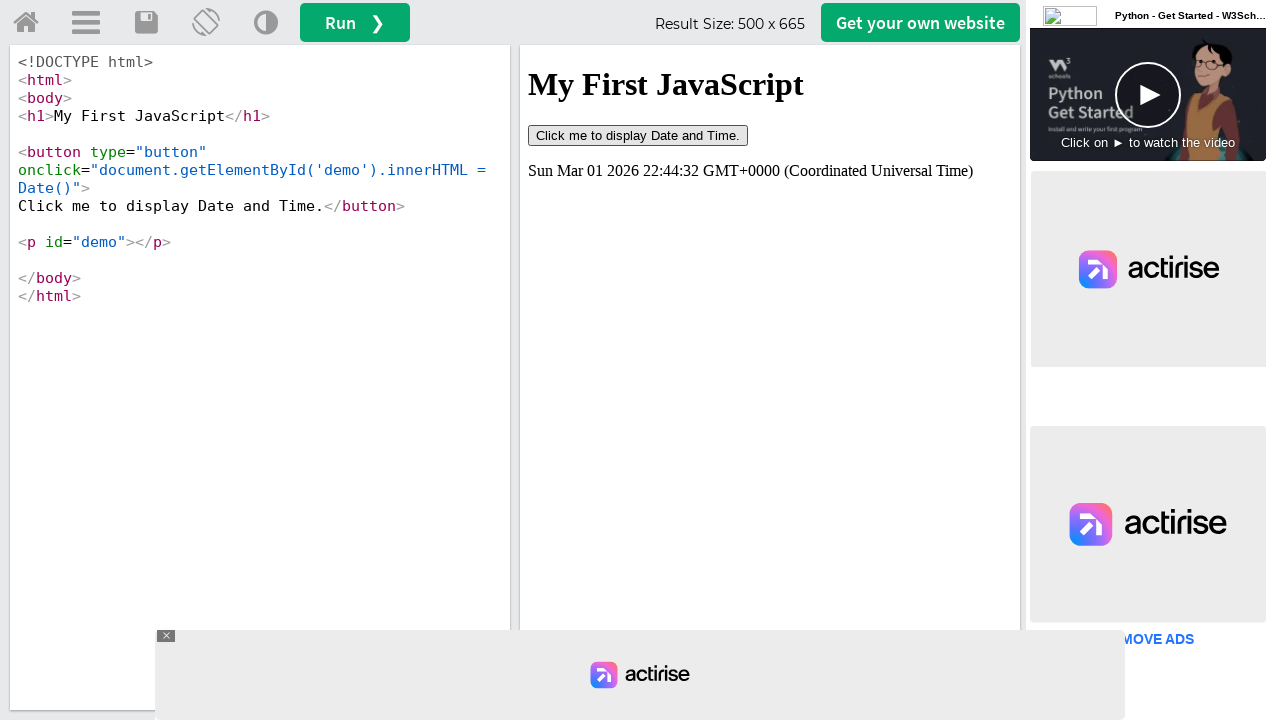

Clicked menu button in parent frame at (86, 23) on xpath=//a[@id='menuButton']
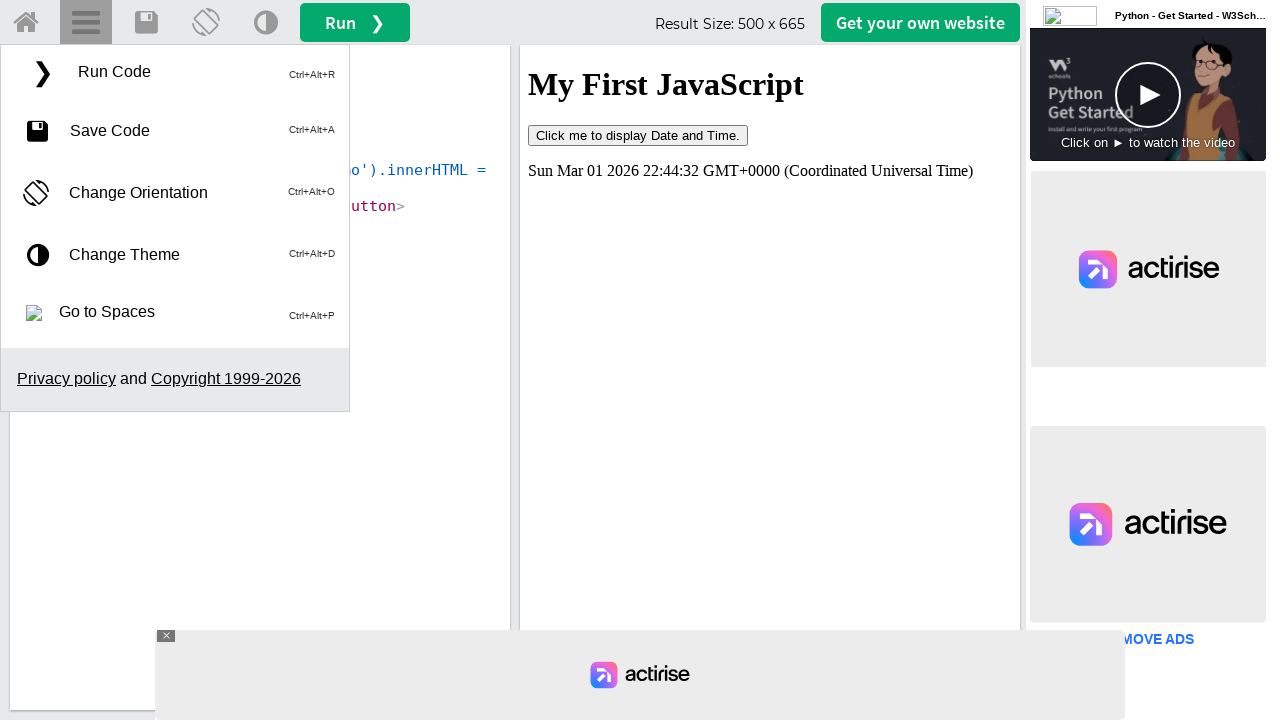

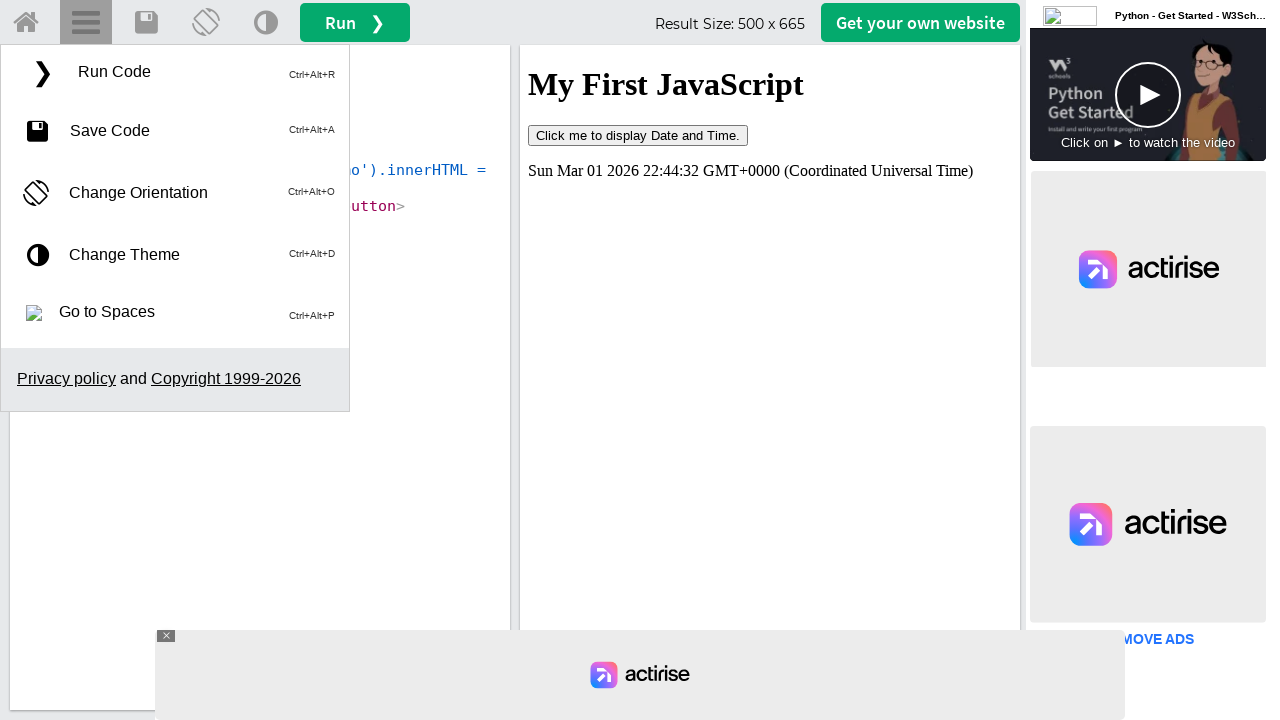